Navigates to a GrubHub restaurant page and verifies that menu items are displayed on the page.

Starting URL: https://www.grubhub.com/restaurant/sharetea-2855-stevens-creek-blvd-santa-clara/547478

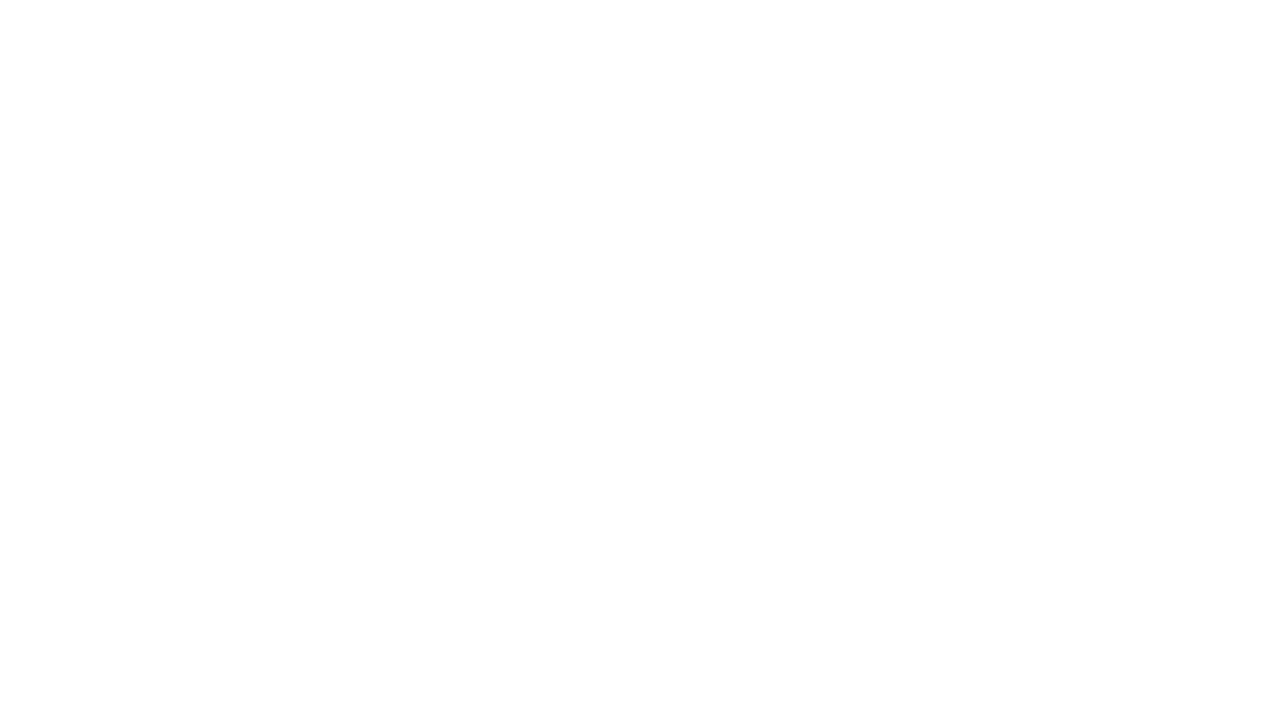

Navigated to GrubHub ShareTea restaurant page
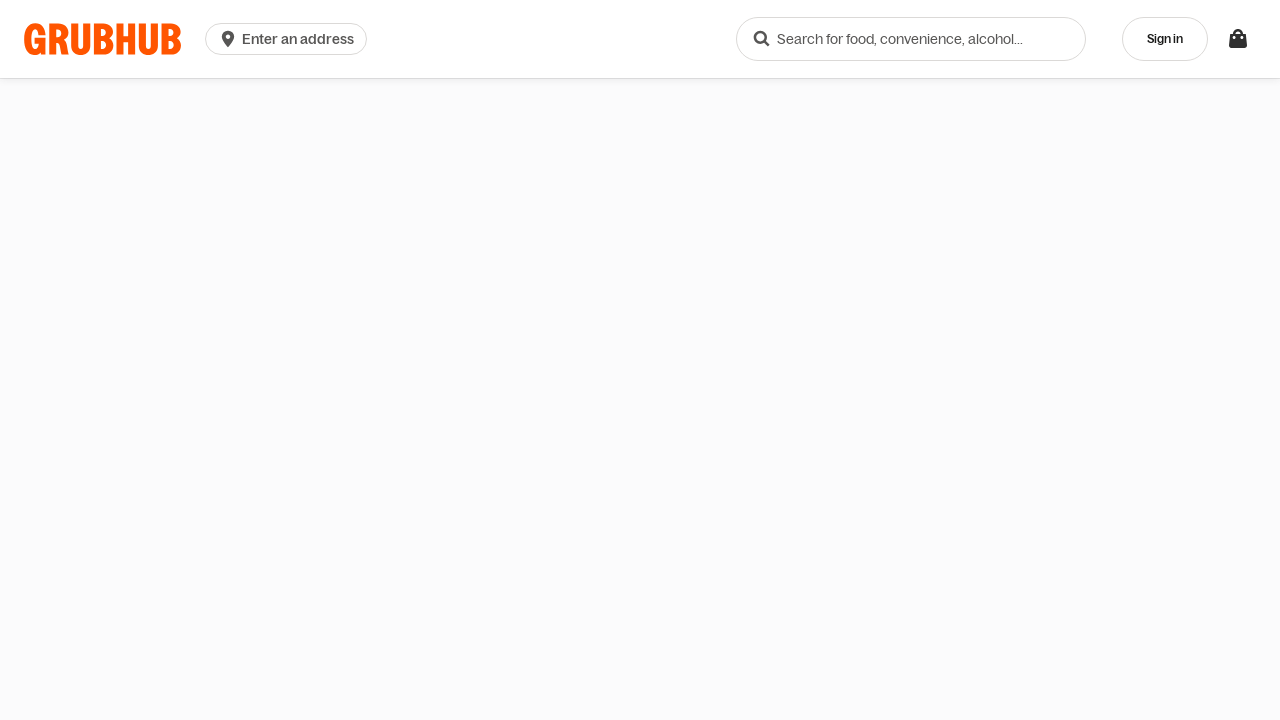

Menu items loaded on the page
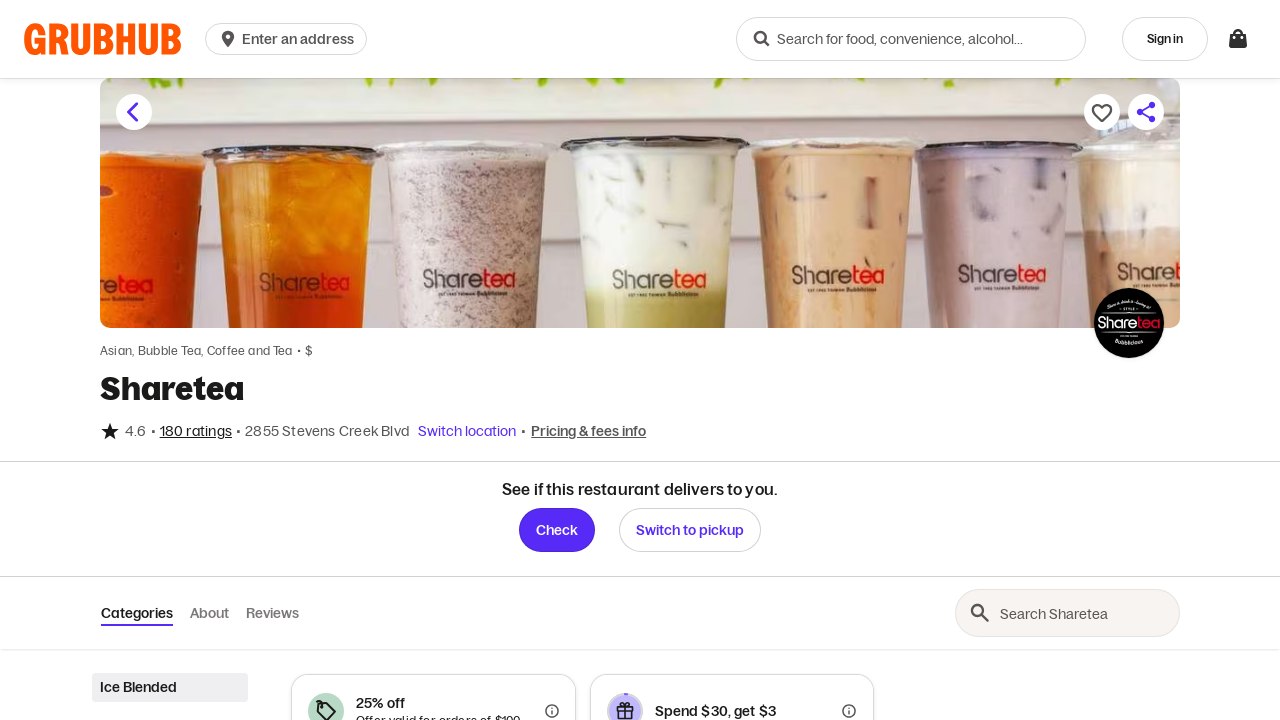

Verified that menu item titles are displayed
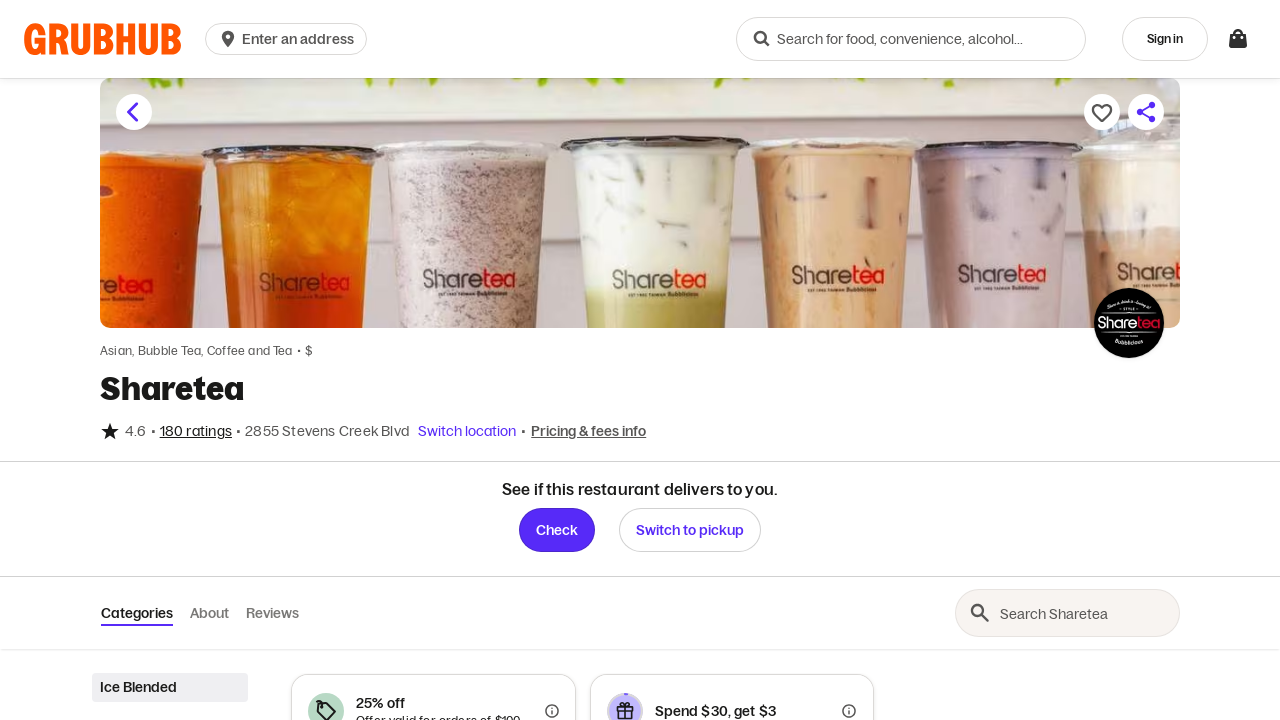

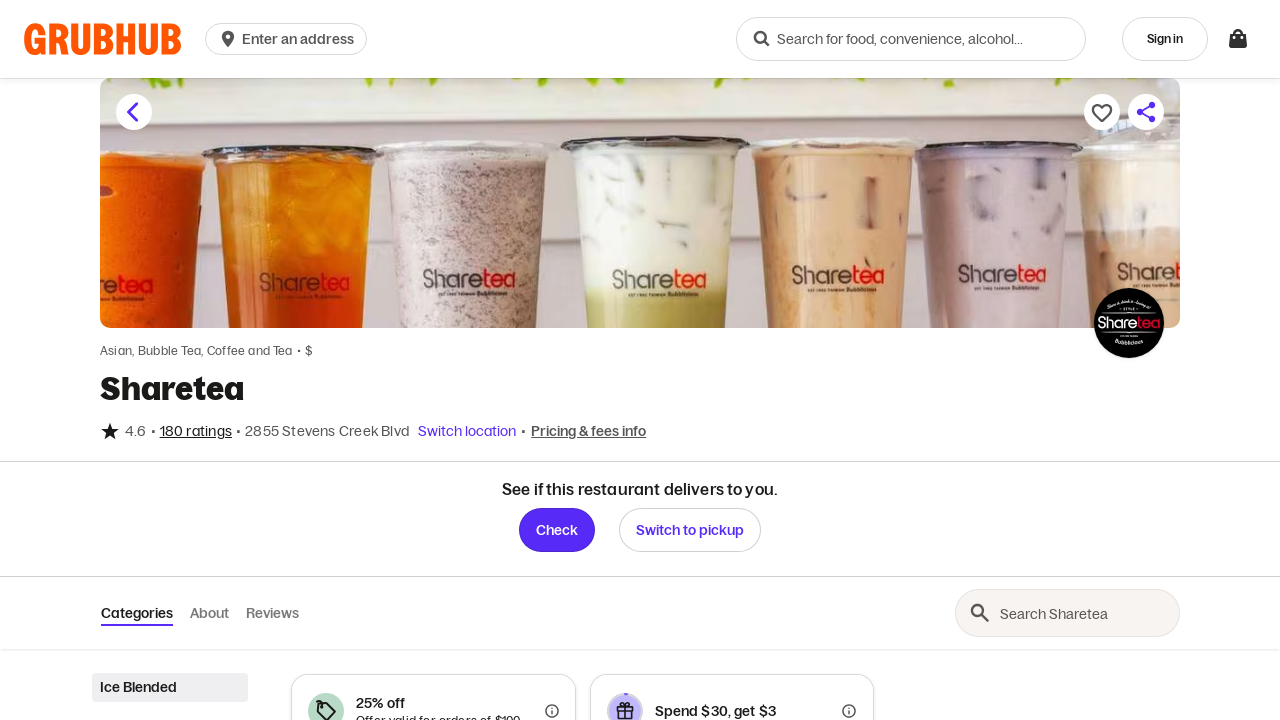